Tests UI form controls on a login page including dropdown selection, radio button clicking, and verifying checkbox state and link attributes without actually logging in

Starting URL: https://rahulshettyacademy.com/loginpagePractise/

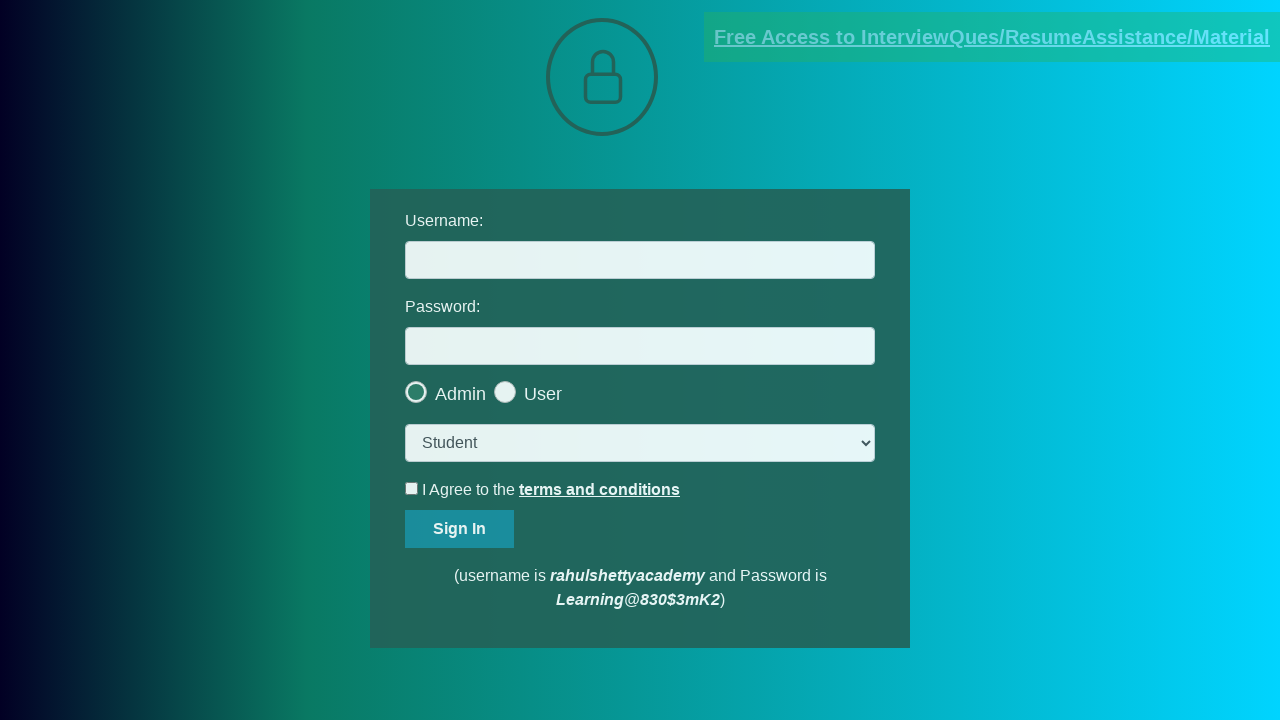

Navigated to login practice page
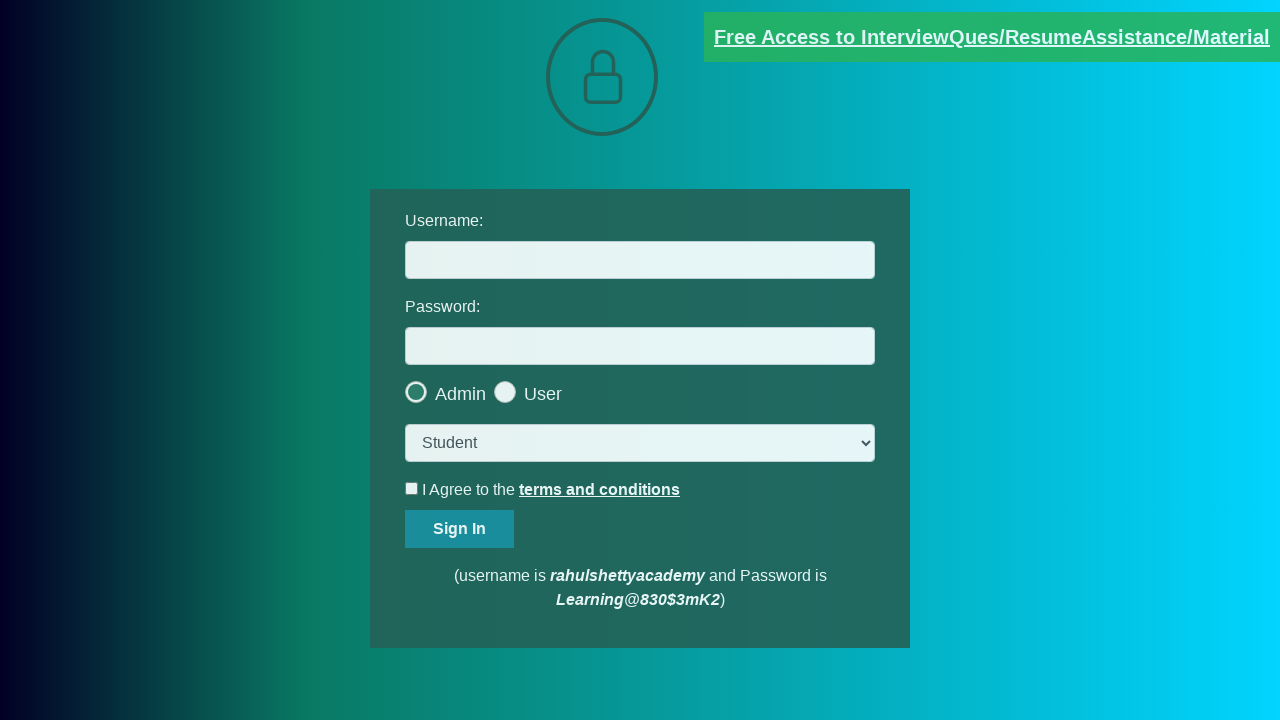

Selected 'consult' option from dropdown menu on select.form-control
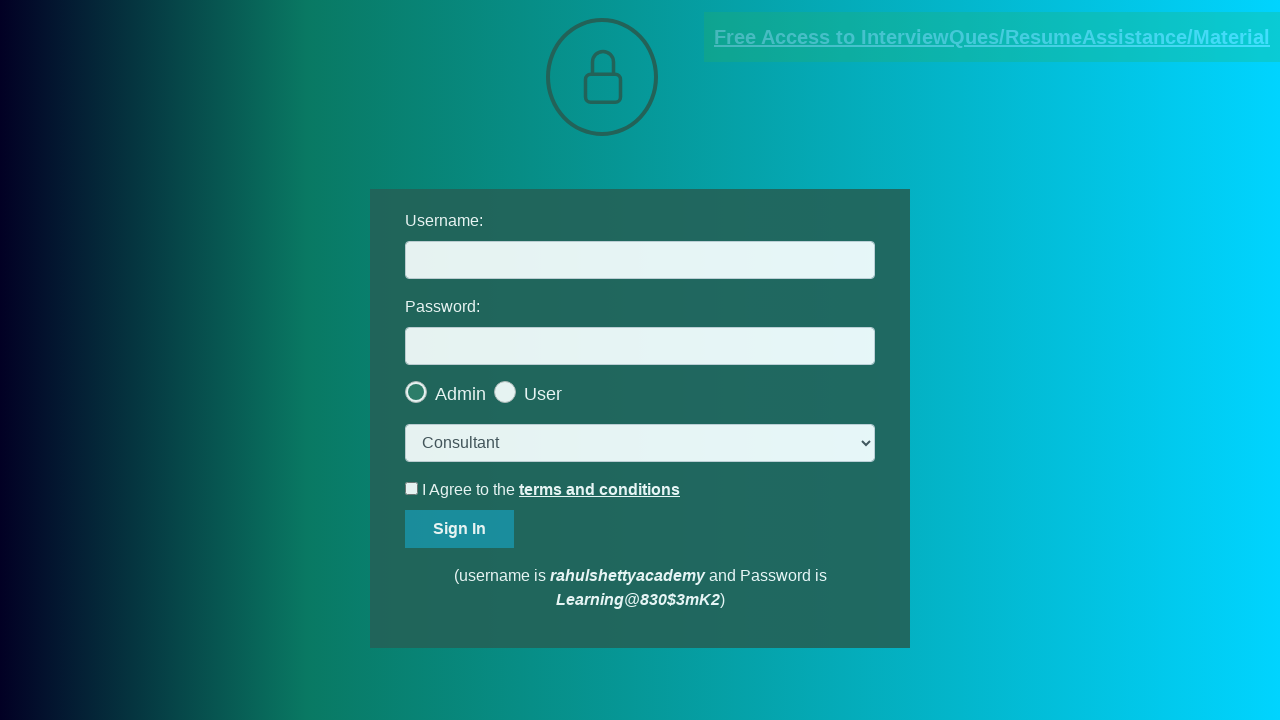

Clicked the last radio button option at (543, 394) on .radiotextsty >> nth=-1
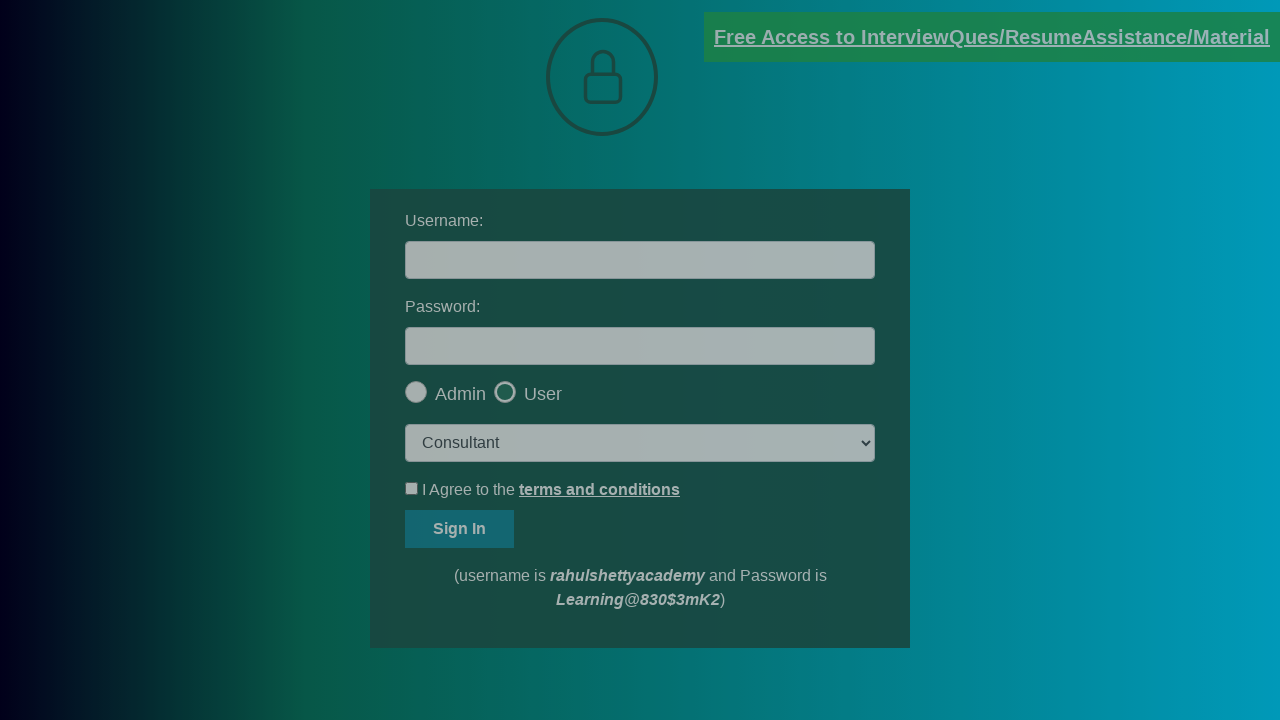

Clicked okay button in popup at (698, 144) on #okayBtn
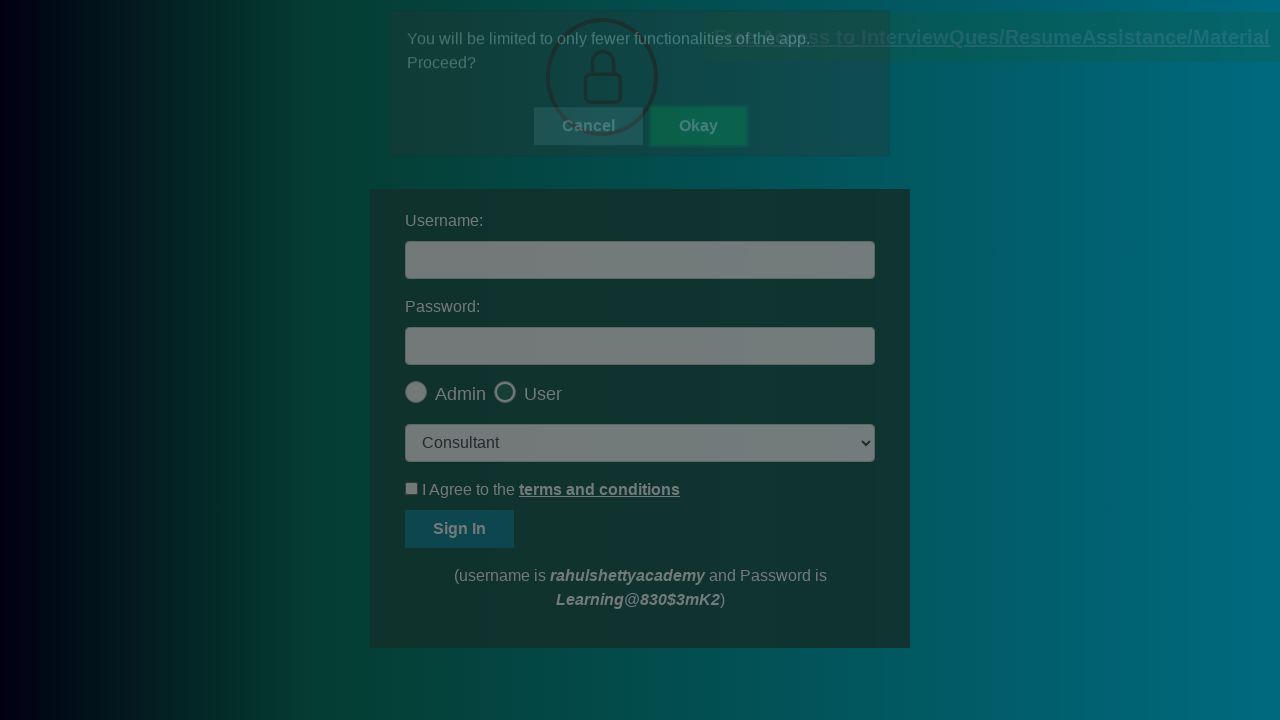

Verified that radio button is checked
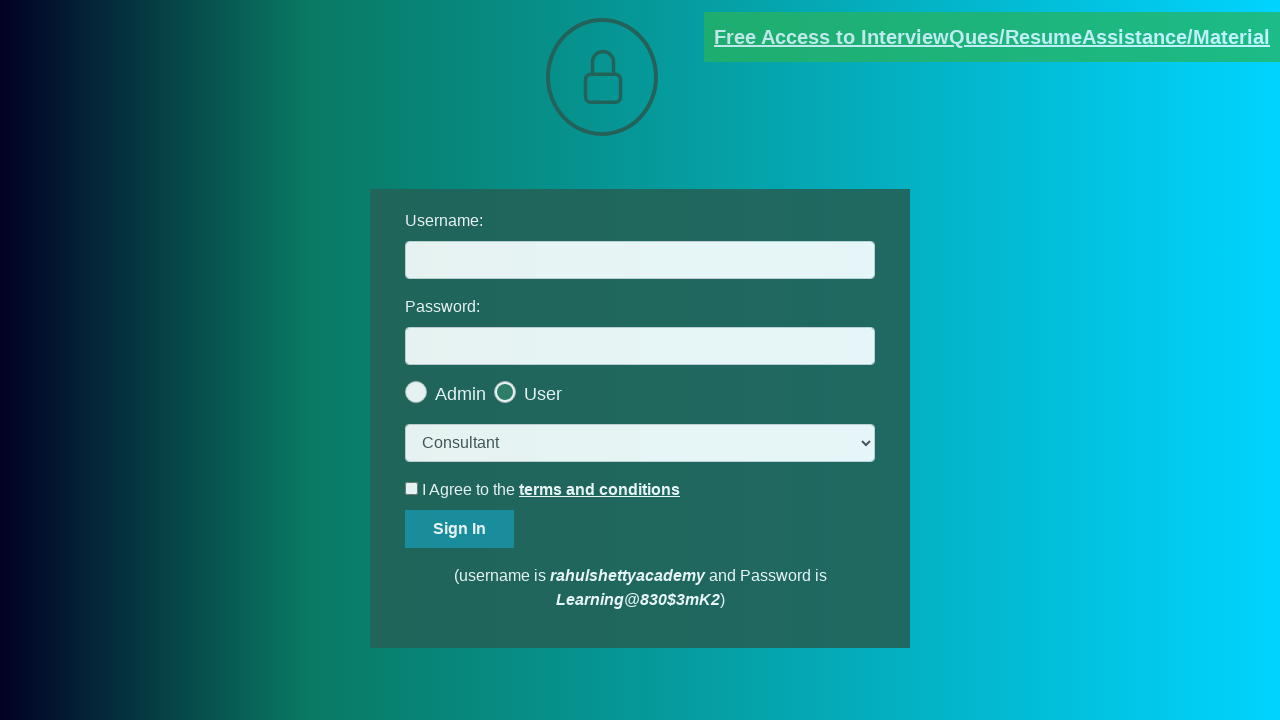

Verified that terms checkbox is not checked
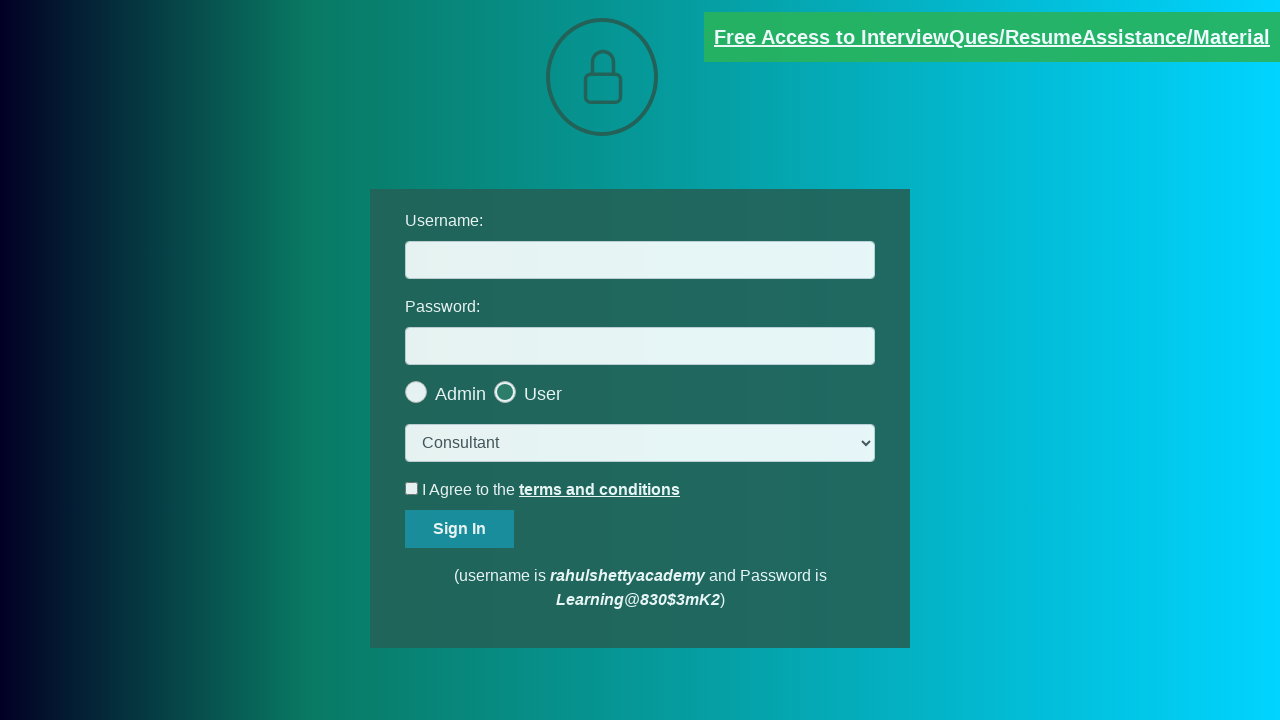

Verified that documents request link has blinkingText class attribute
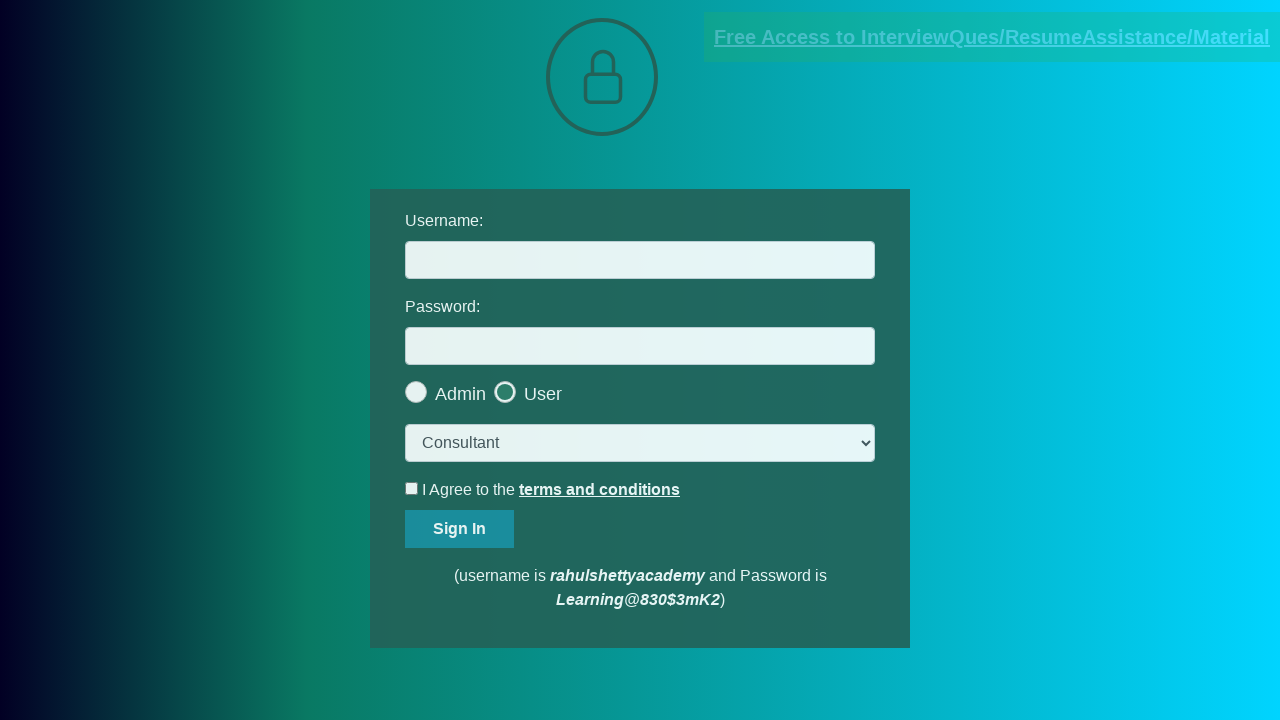

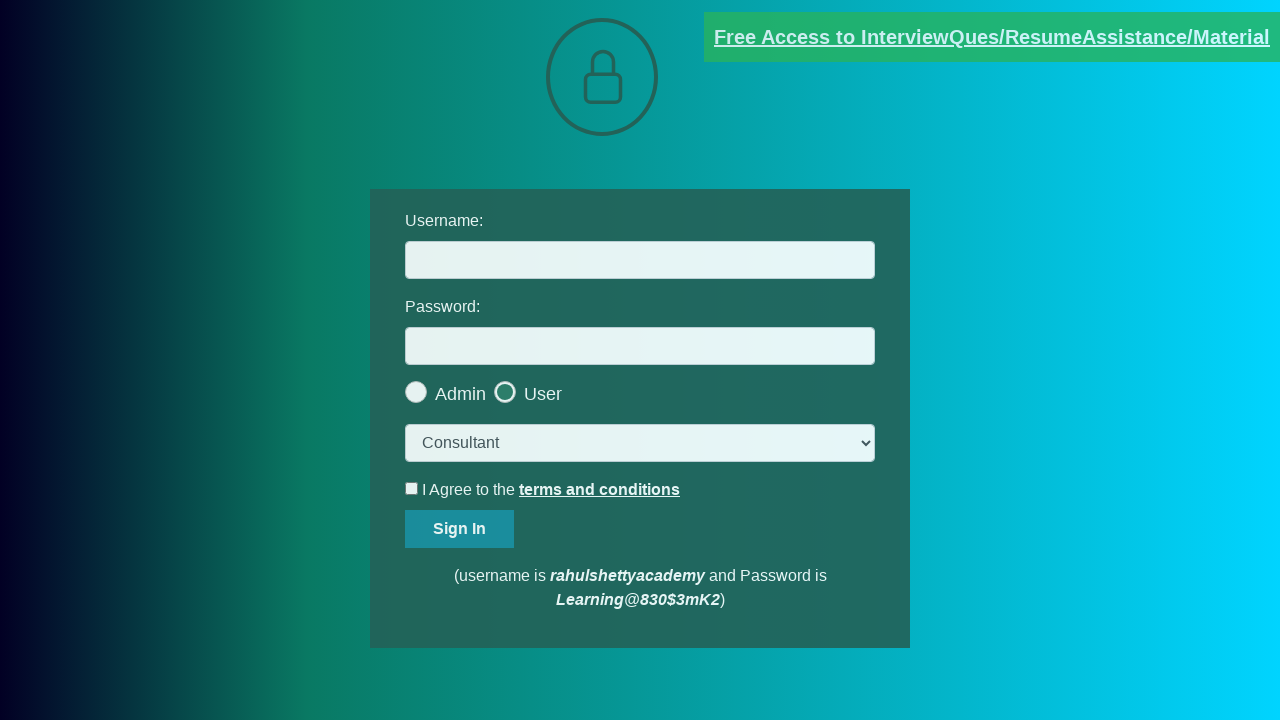